Tests sortable data tables by navigating to the page and extracting header and row data from the first table

Starting URL: https://the-internet.herokuapp.com/

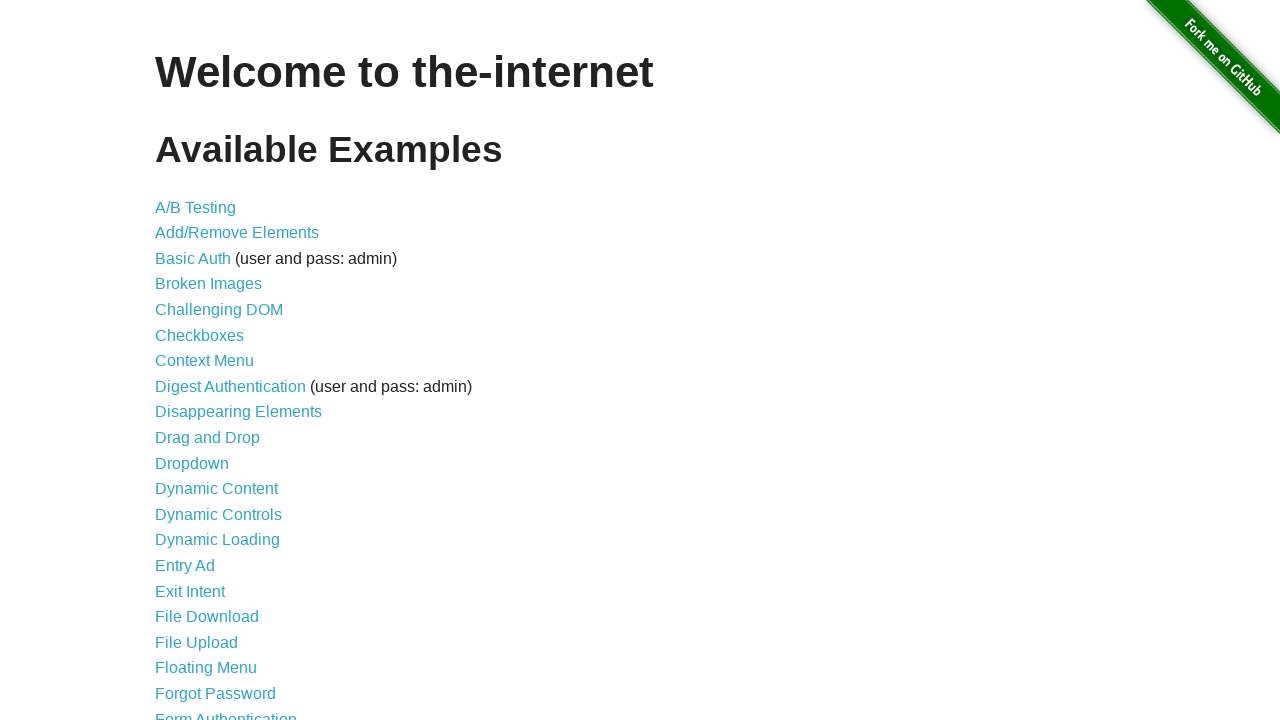

Clicked on 'Sortable Data Tables' link at (230, 574) on text=Sortable Data Tables
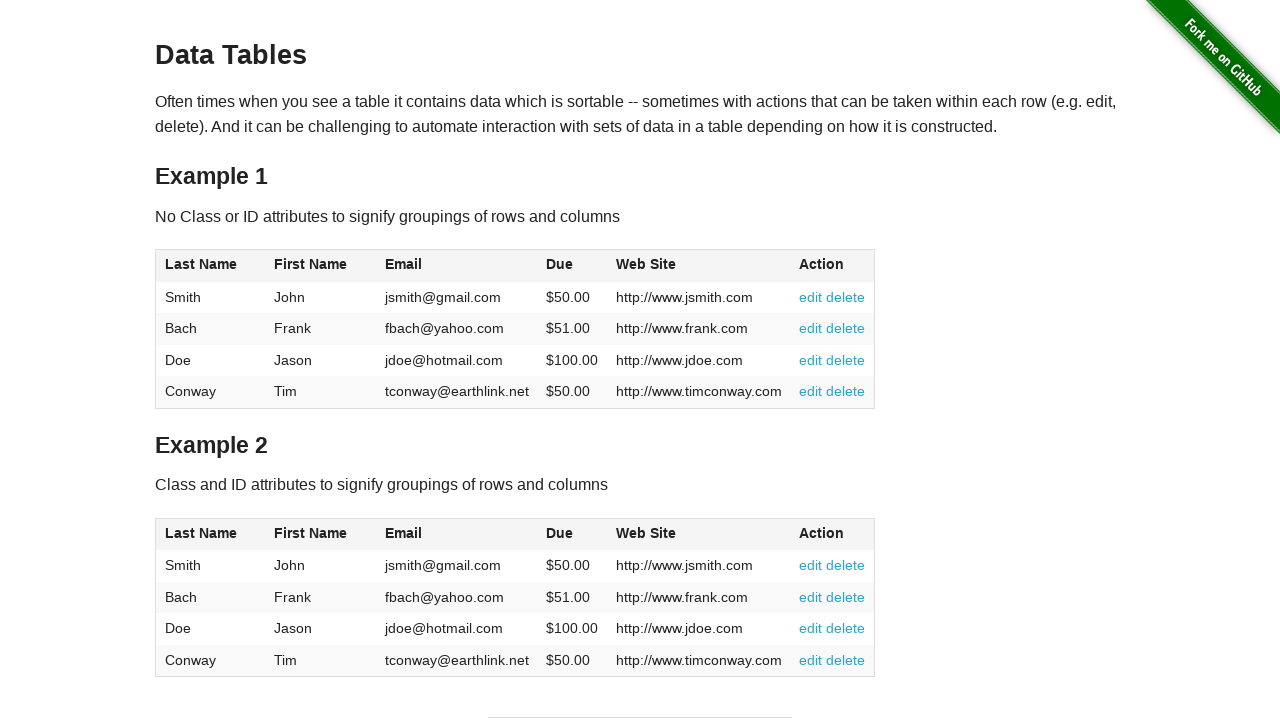

Table #table1 loaded
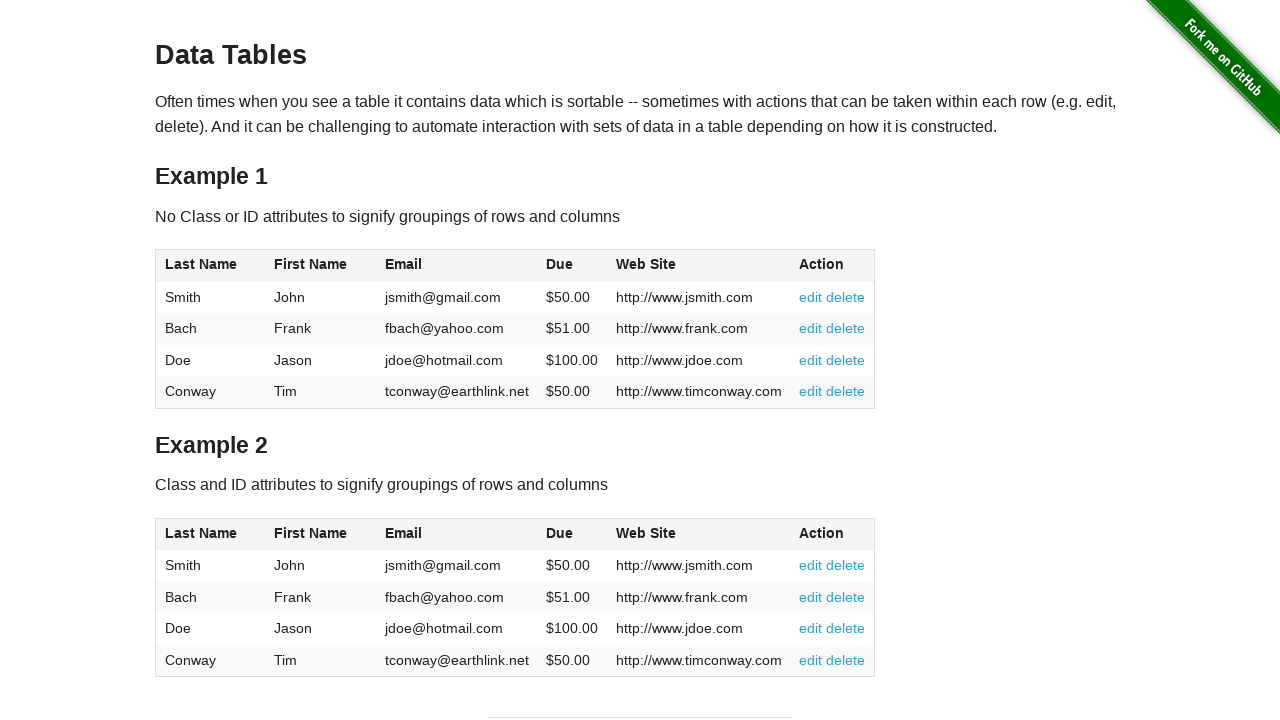

Extracted table headers from #table1
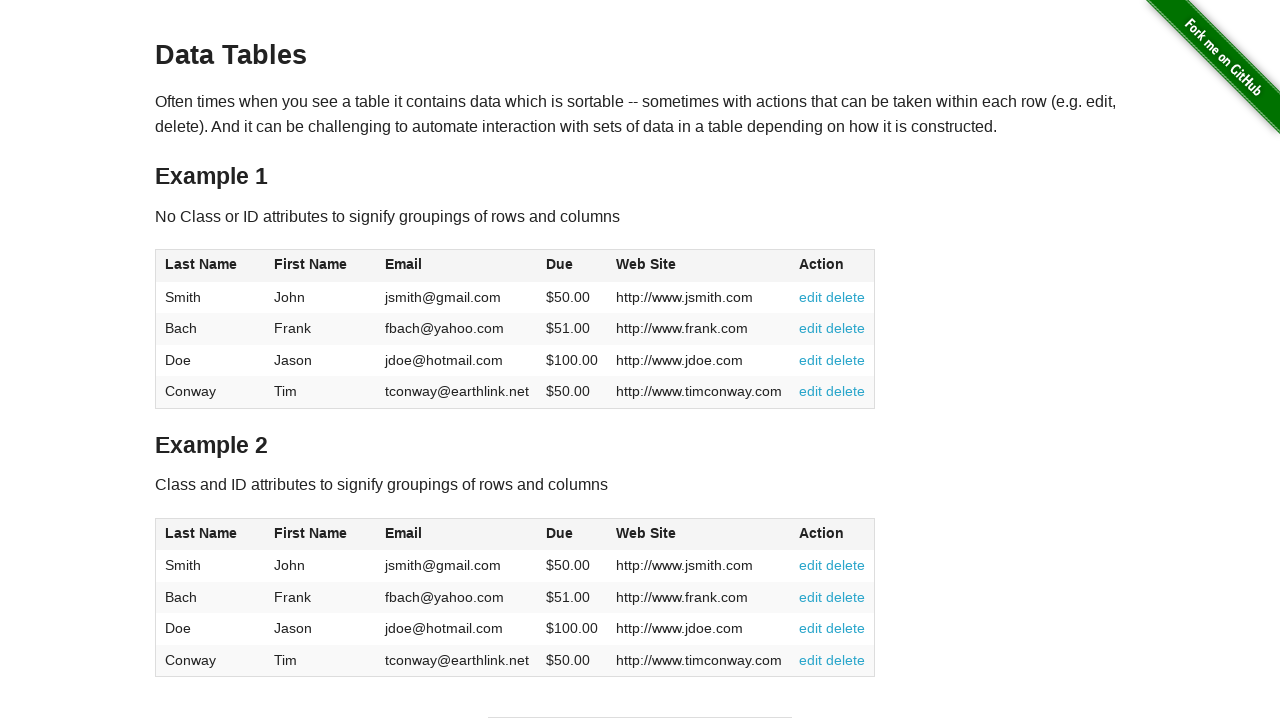

Extracted table rows from #table1
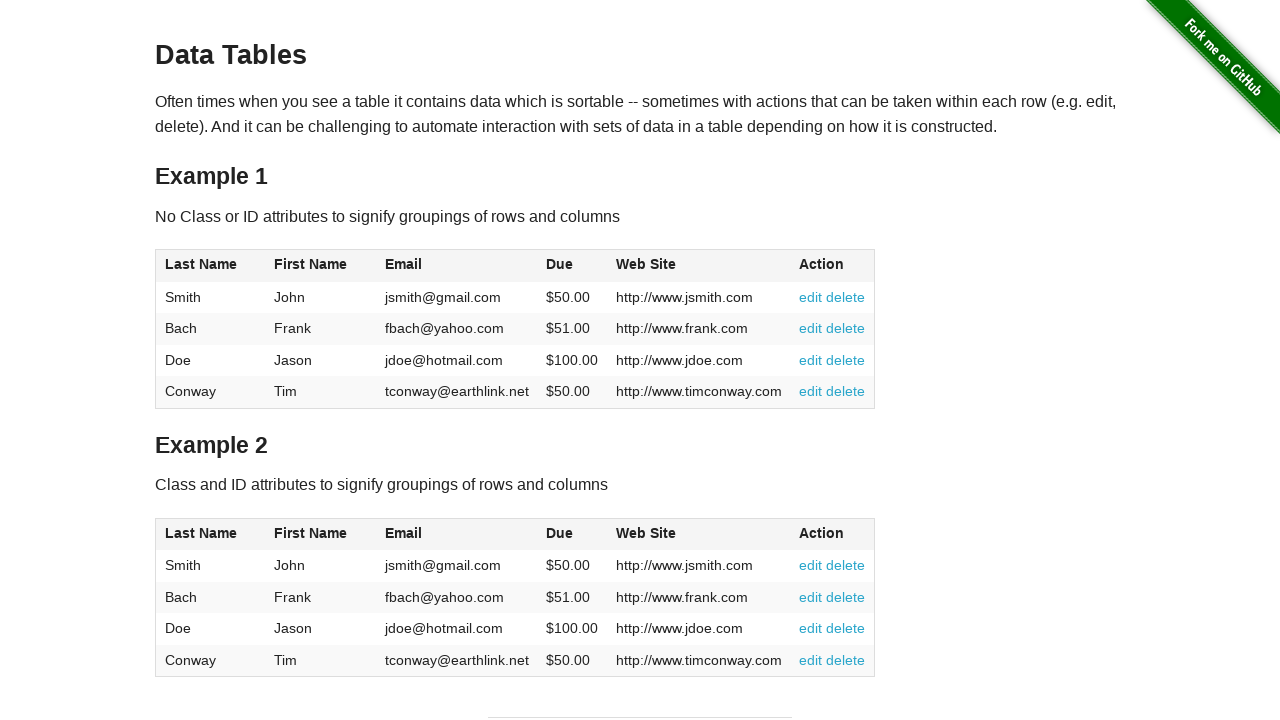

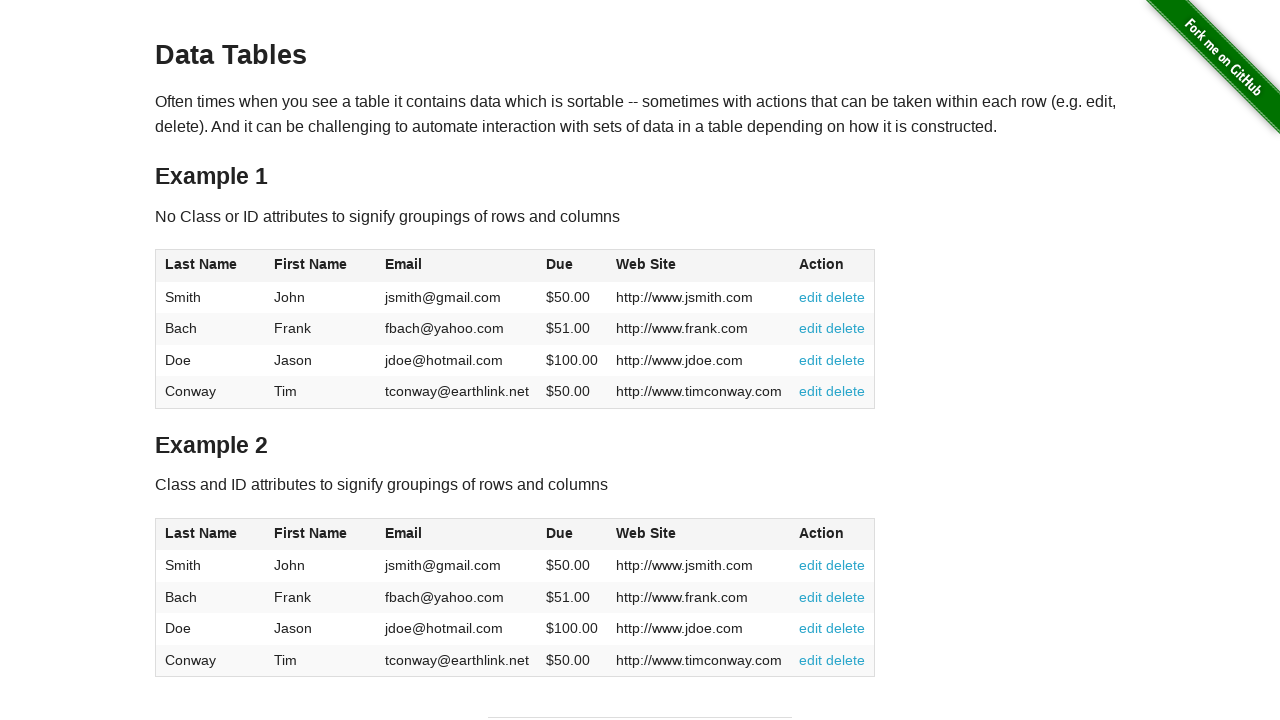